Tests calculator subtraction by entering 3.5 and 1.2, selecting subtract operation, and verifying the result is 2.3

Starting URL: https://calculatorhtml.onrender.com/

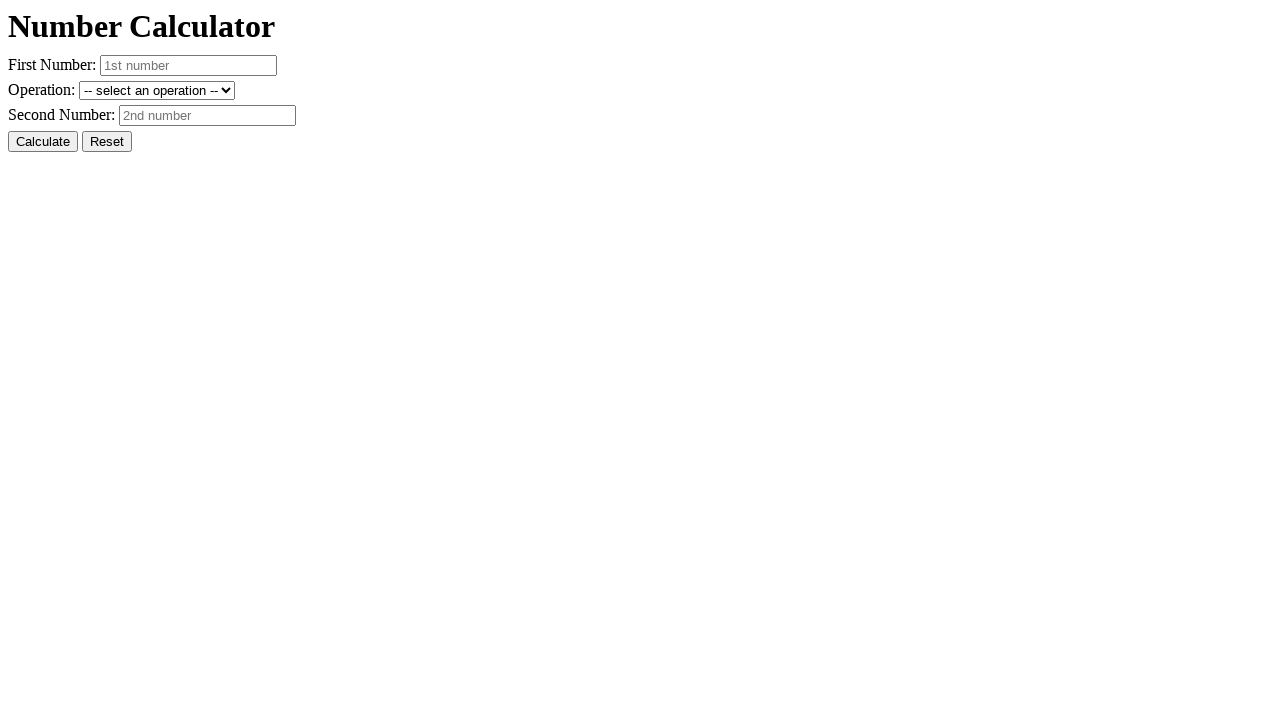

Clicked reset button to clear any previous values at (107, 142) on #resetButton
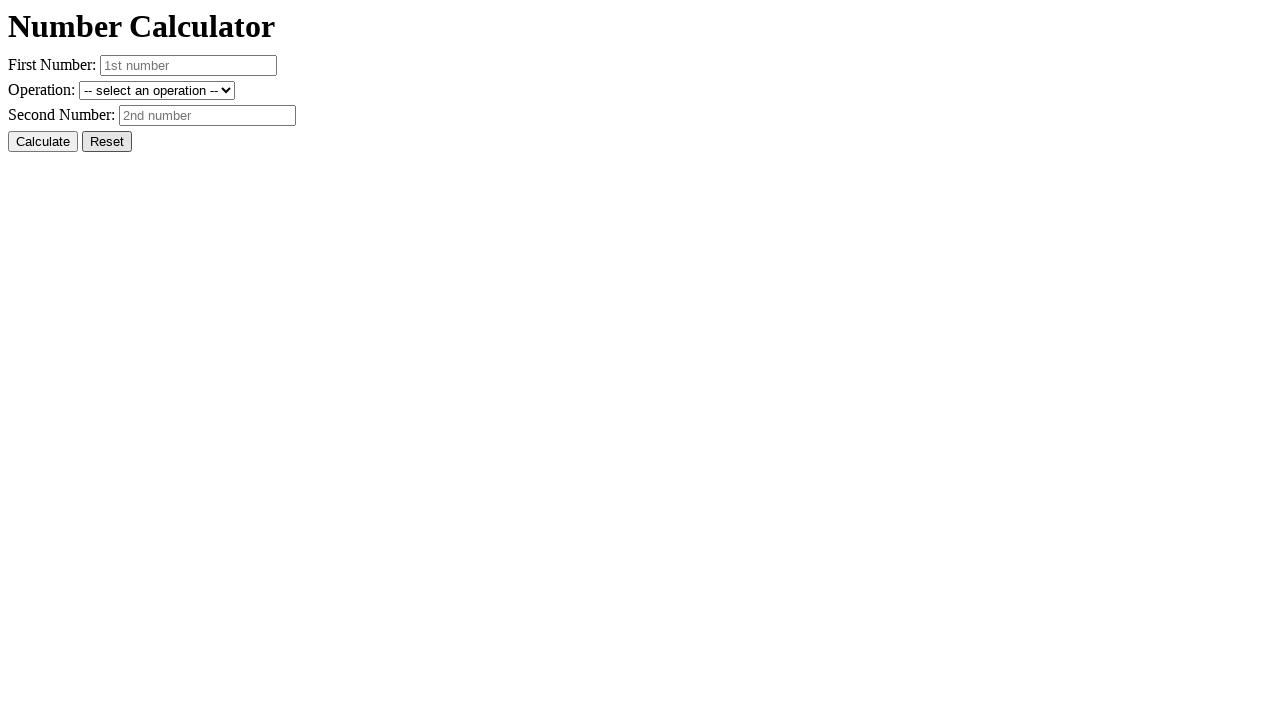

Entered first number 3.5 in number1 field on #number1
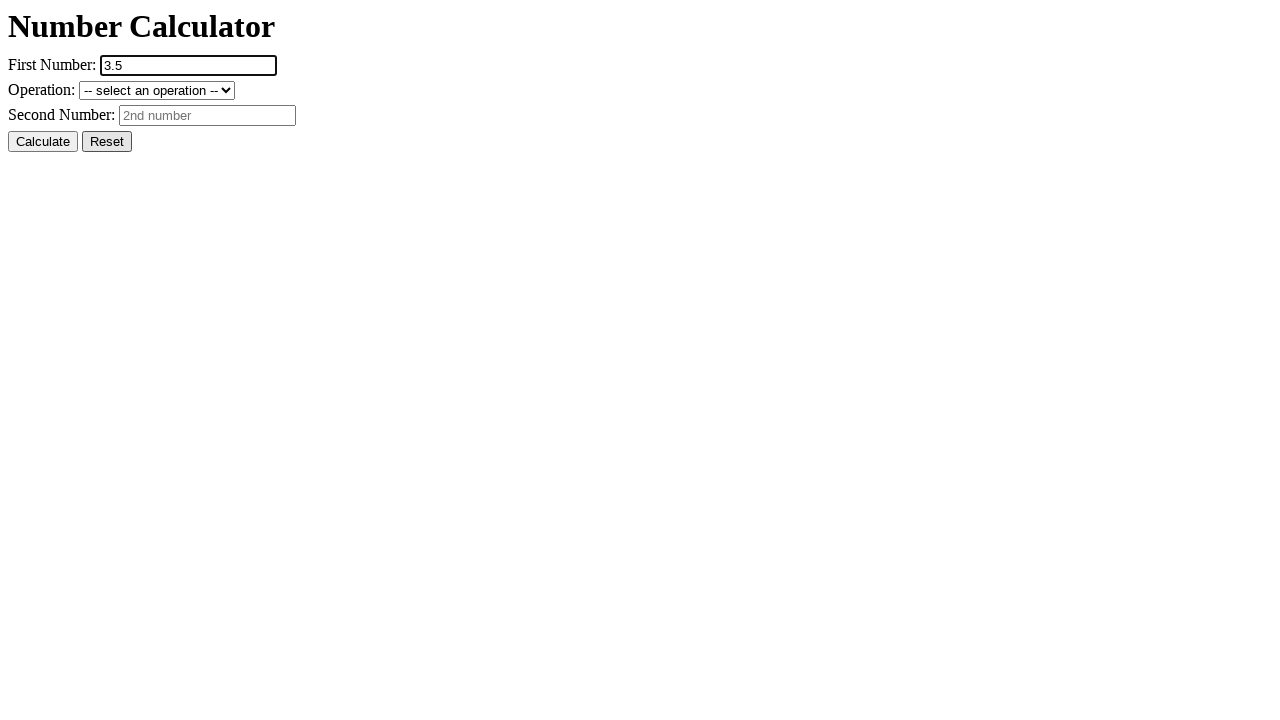

Entered second number 1.2 in number2 field on #number2
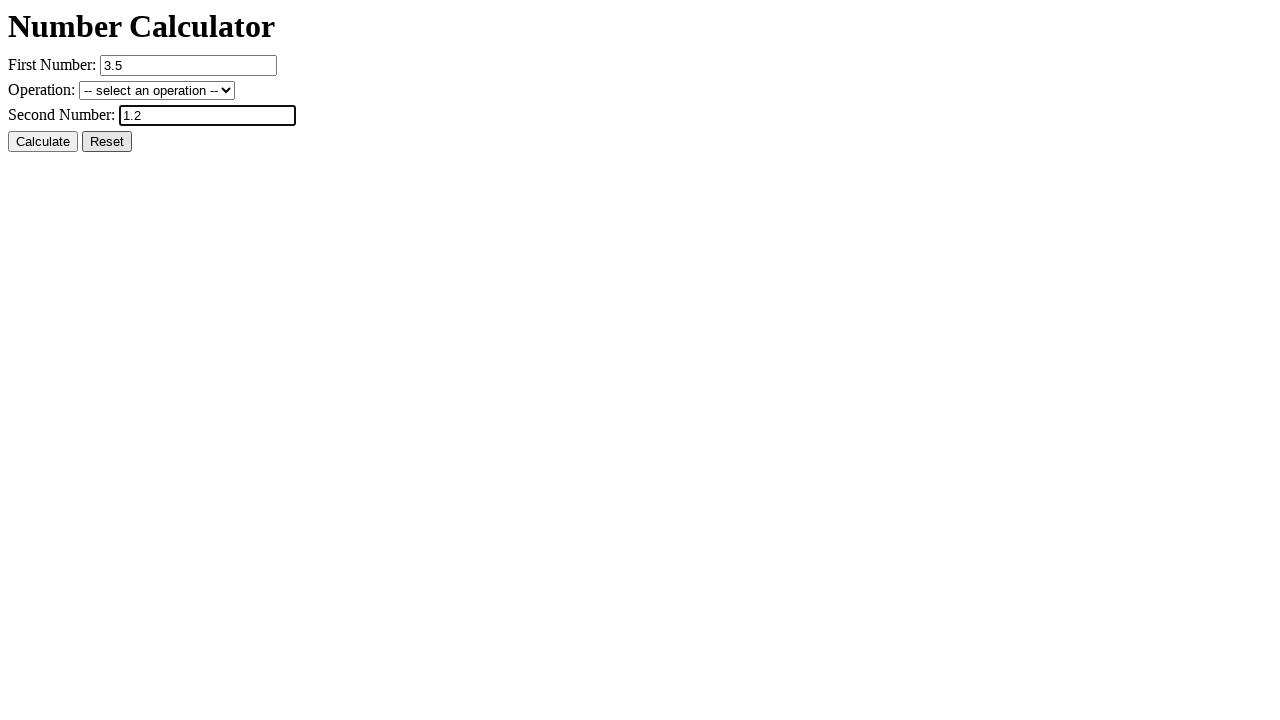

Selected subtract operation from dropdown on #operation
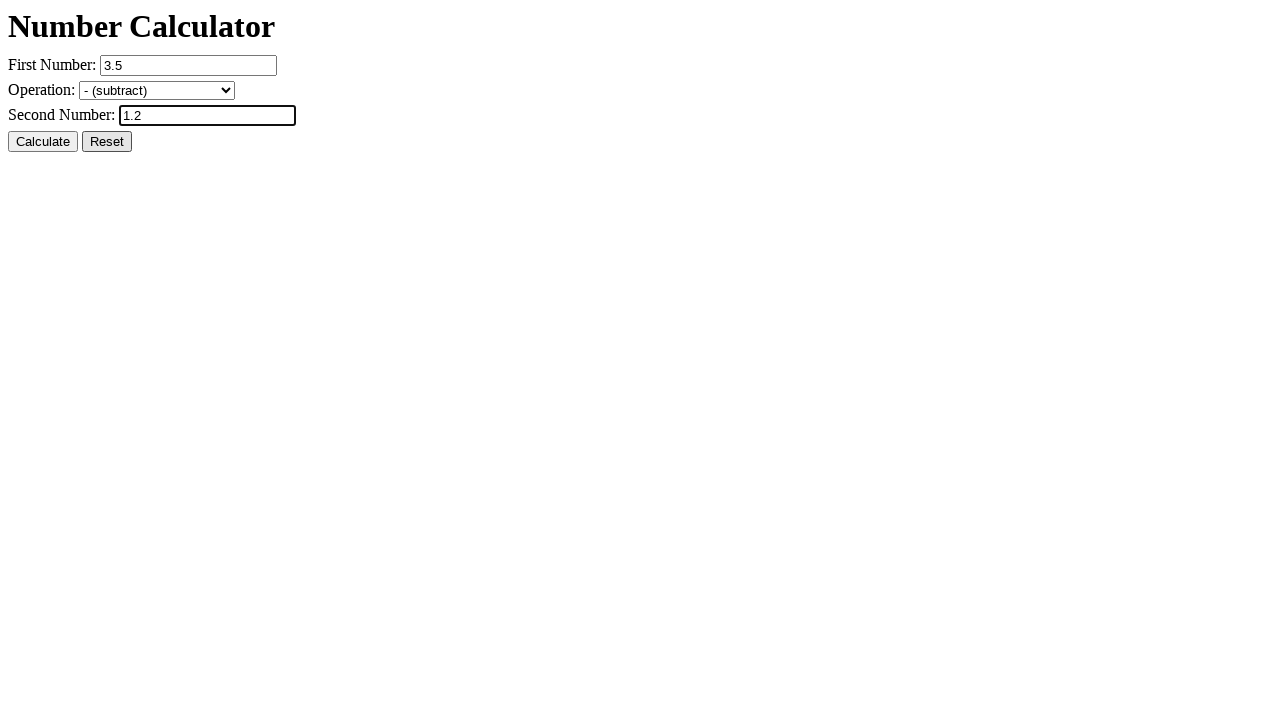

Clicked calculate button to perform subtraction at (43, 142) on #calcButton
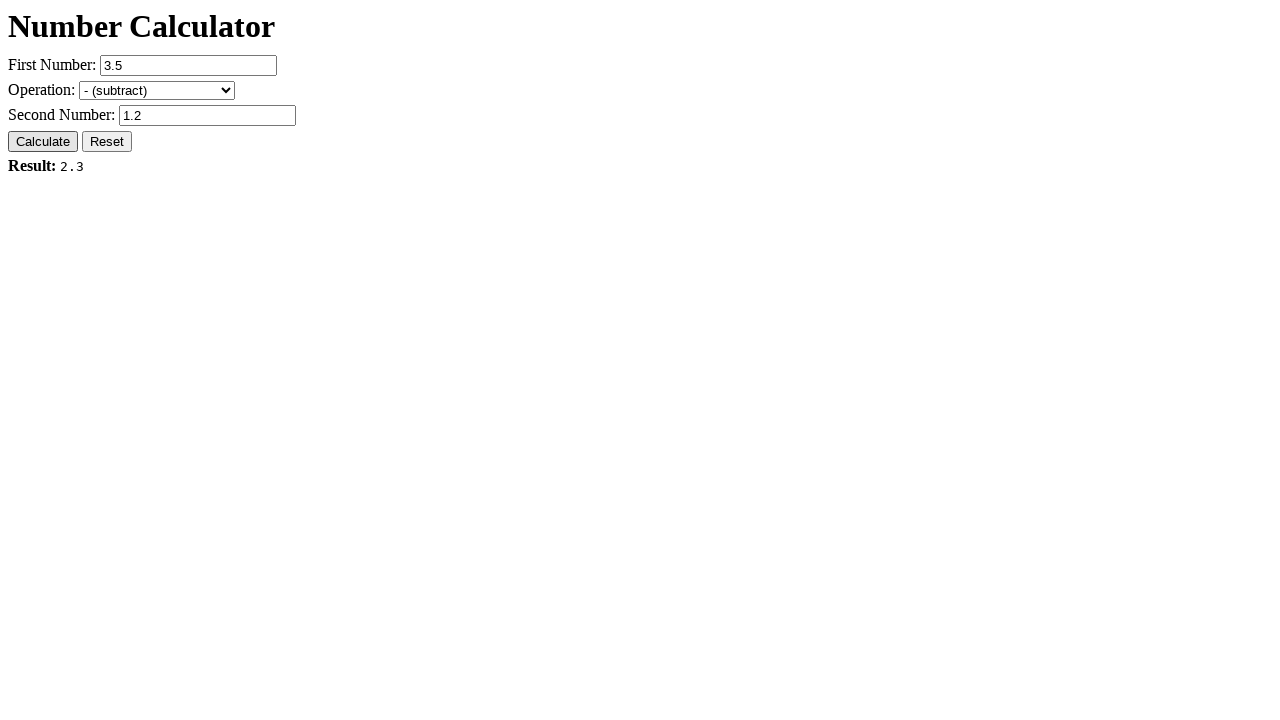

Result element appeared on page
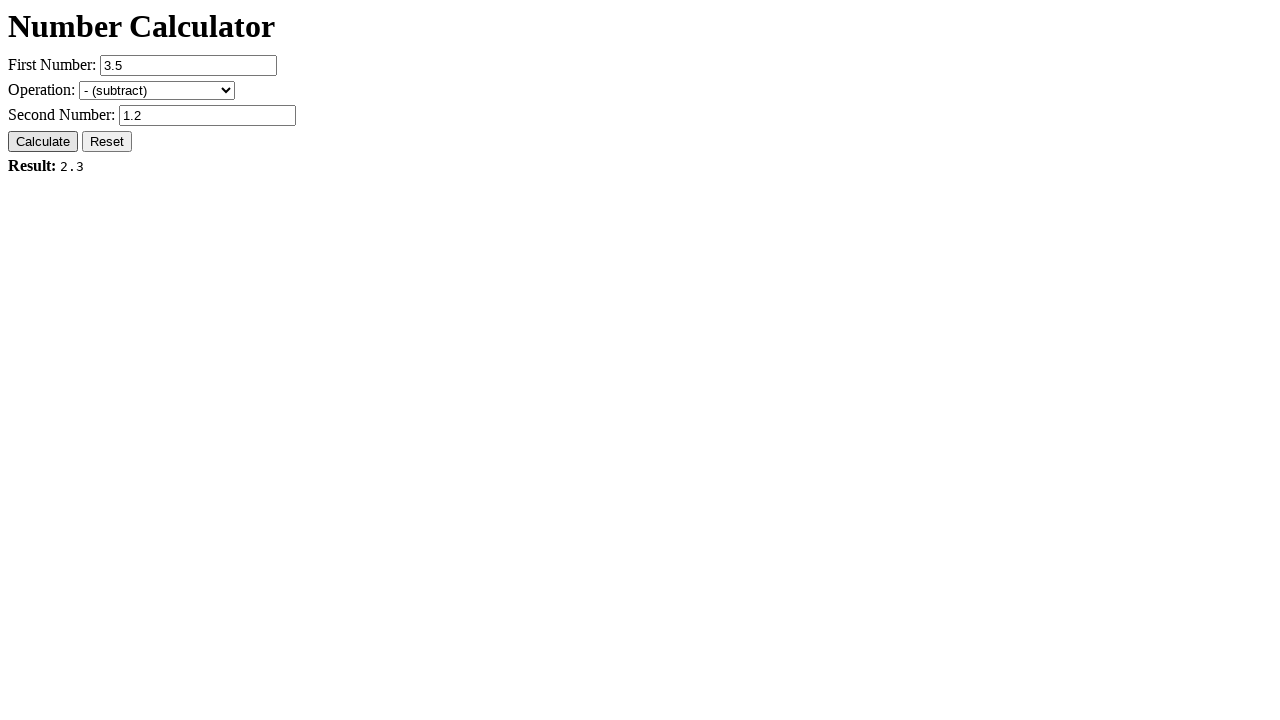

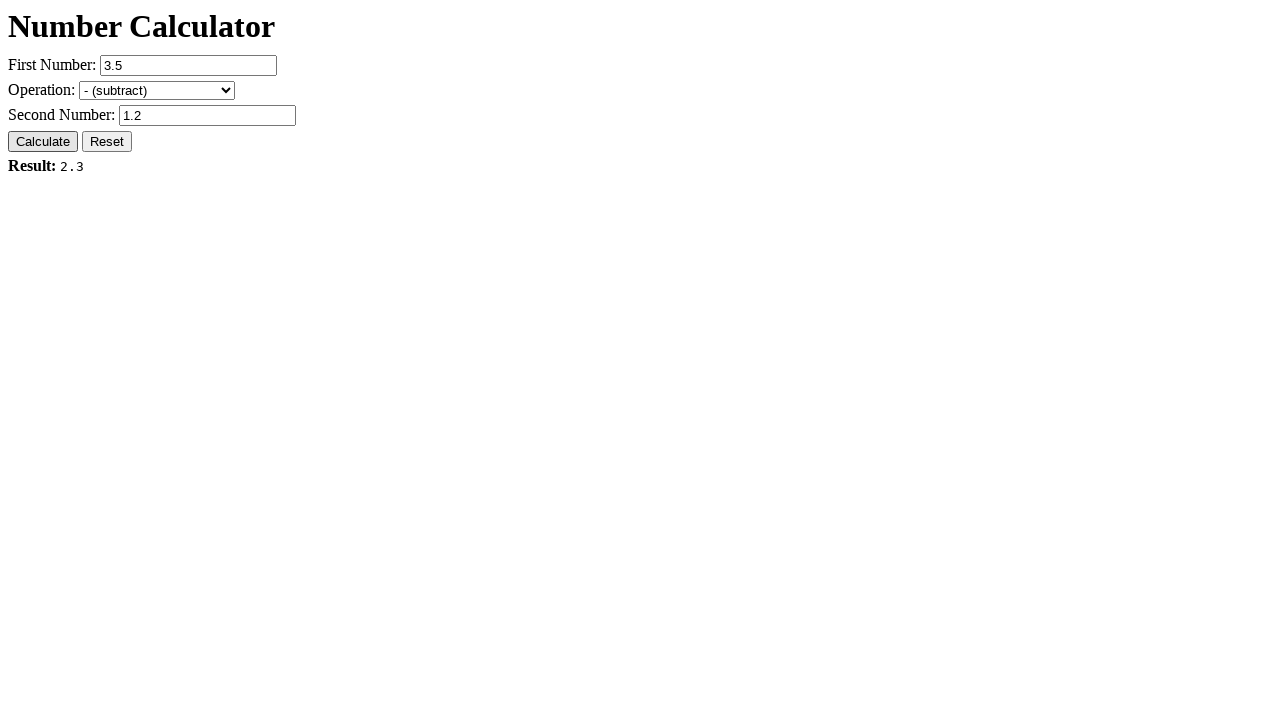